Clicks on a dropdown menu, iterates through dropdown items clicking each one, and verifies the items match expected values

Starting URL: https://auto.fresher.dev/lessons/lession7/index.html

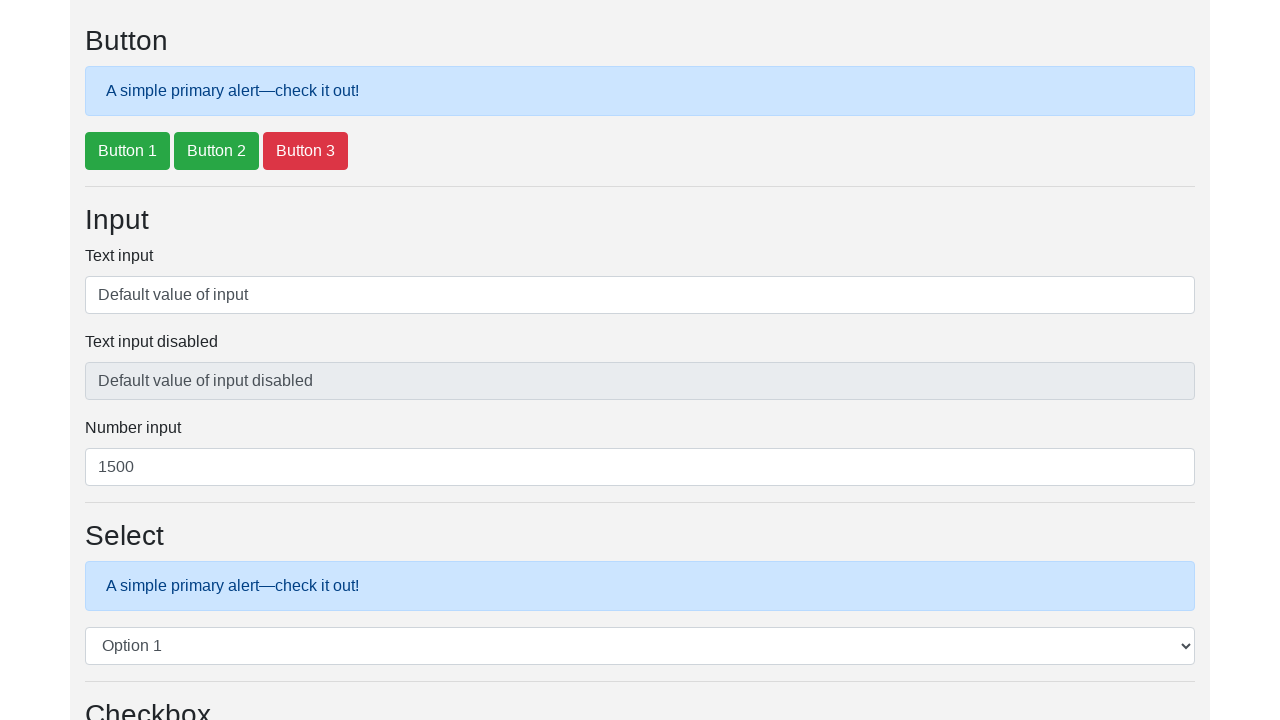

Waited for dropdown menu to load
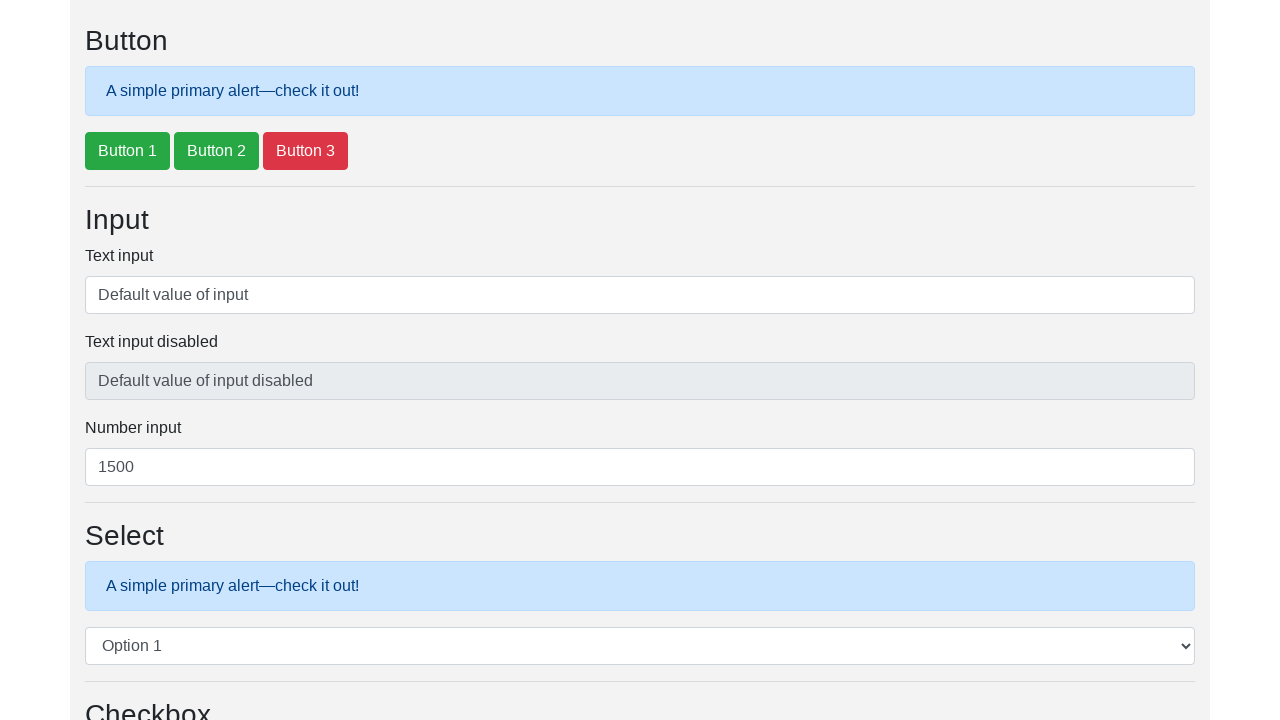

Clicked dropdown menu to open it at (158, 361) on #dropdownMenuLink
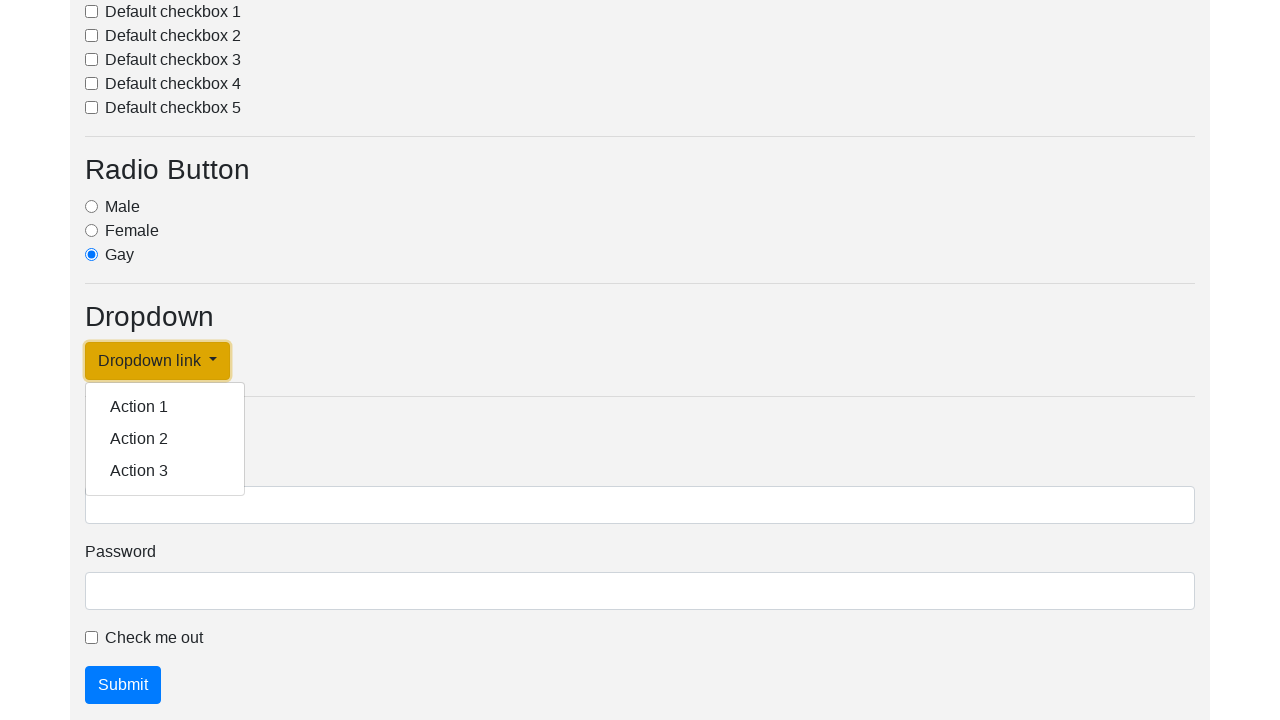

Found 3 dropdown items
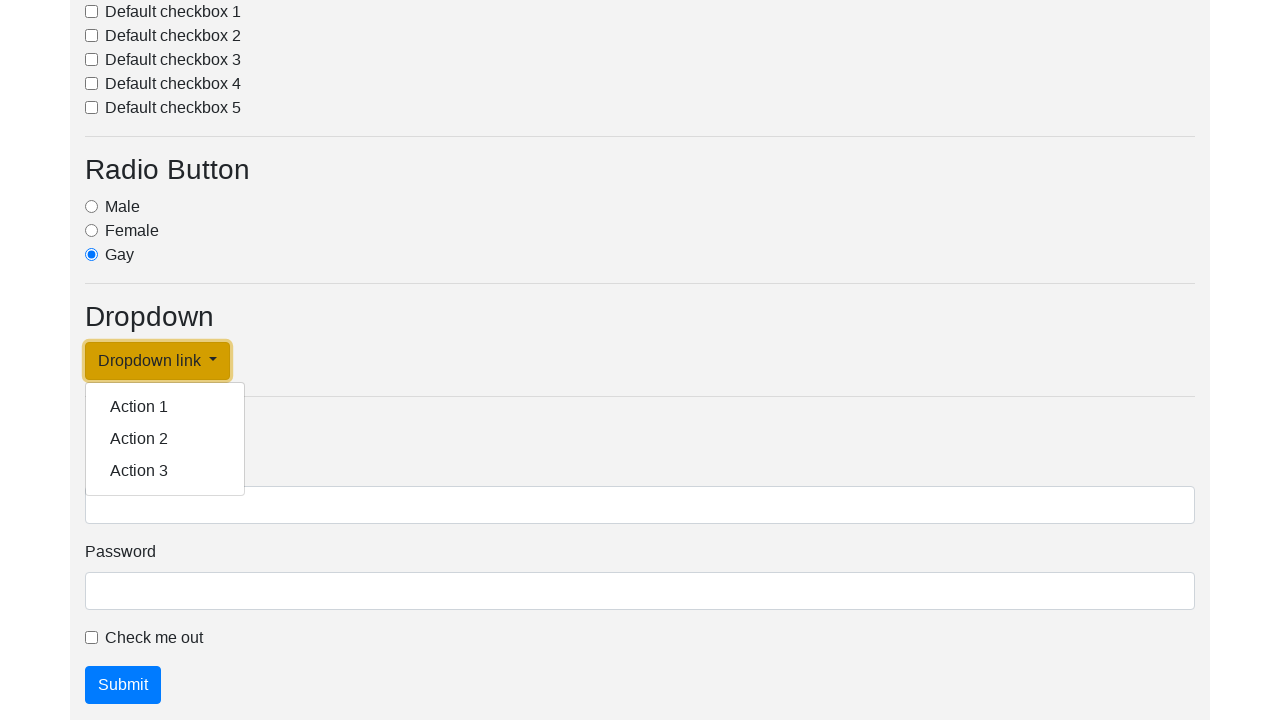

Clicked dropdown item 1 at (165, 407) on .dropdown-item >> nth=0
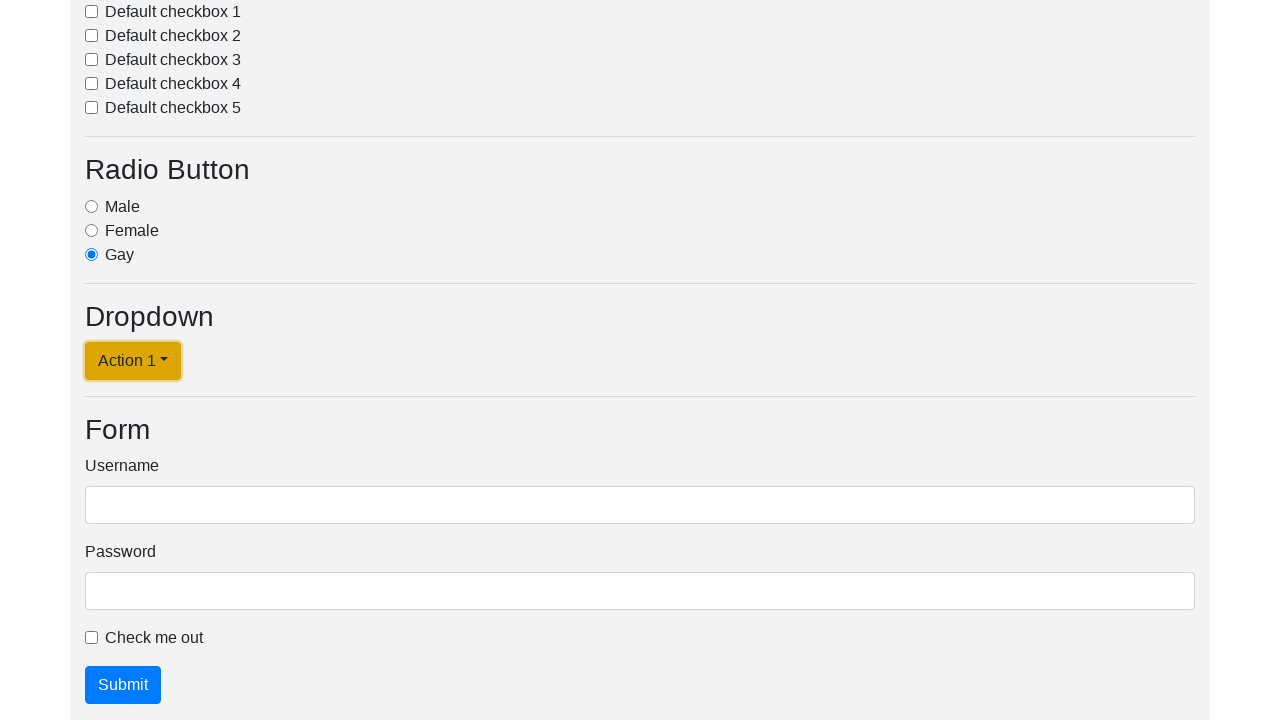

Waited 500ms after clicking item 1
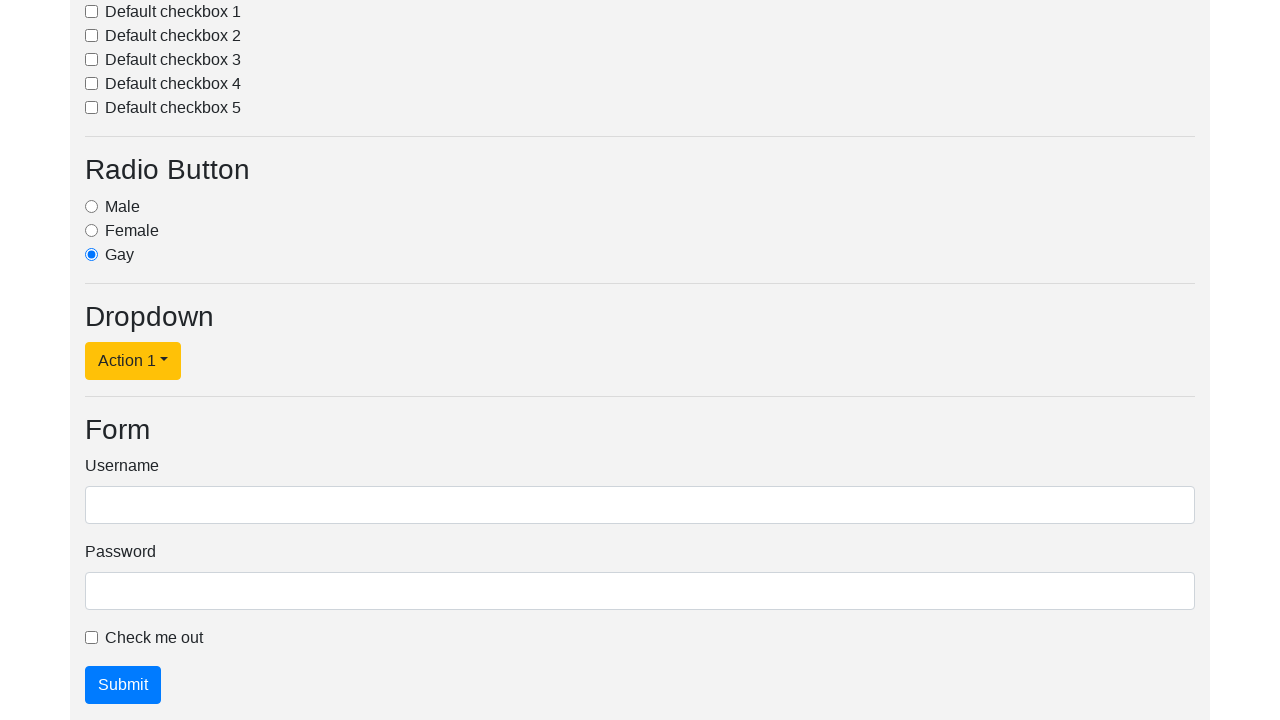

Re-opened dropdown menu for next iteration at (133, 361) on #dropdownMenuLink
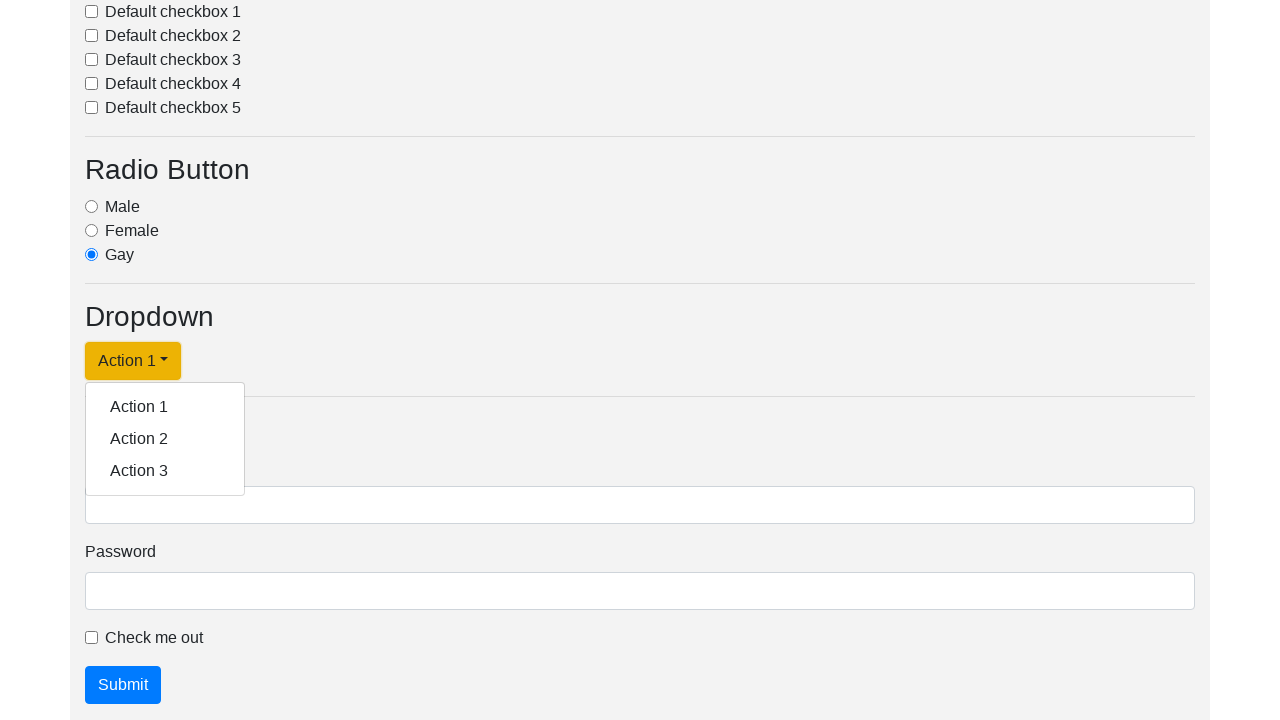

Waited 500ms for dropdown to stabilize
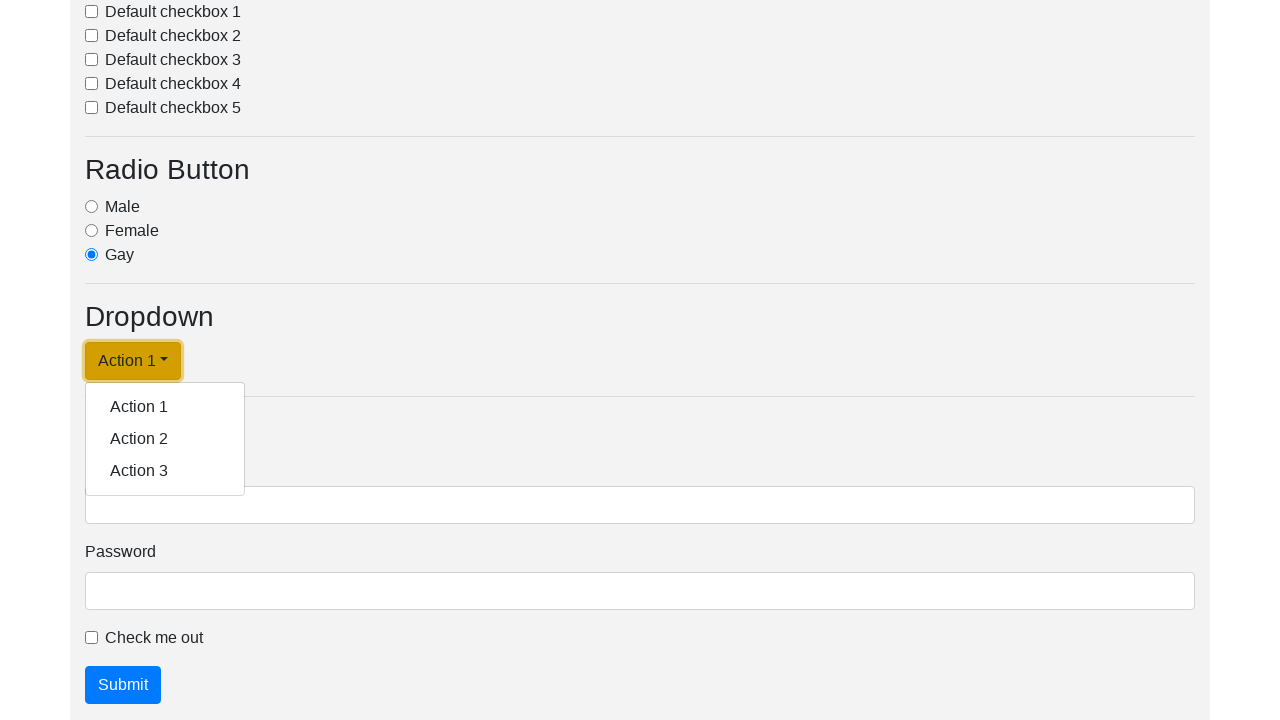

Clicked dropdown item 2 at (165, 439) on .dropdown-item >> nth=1
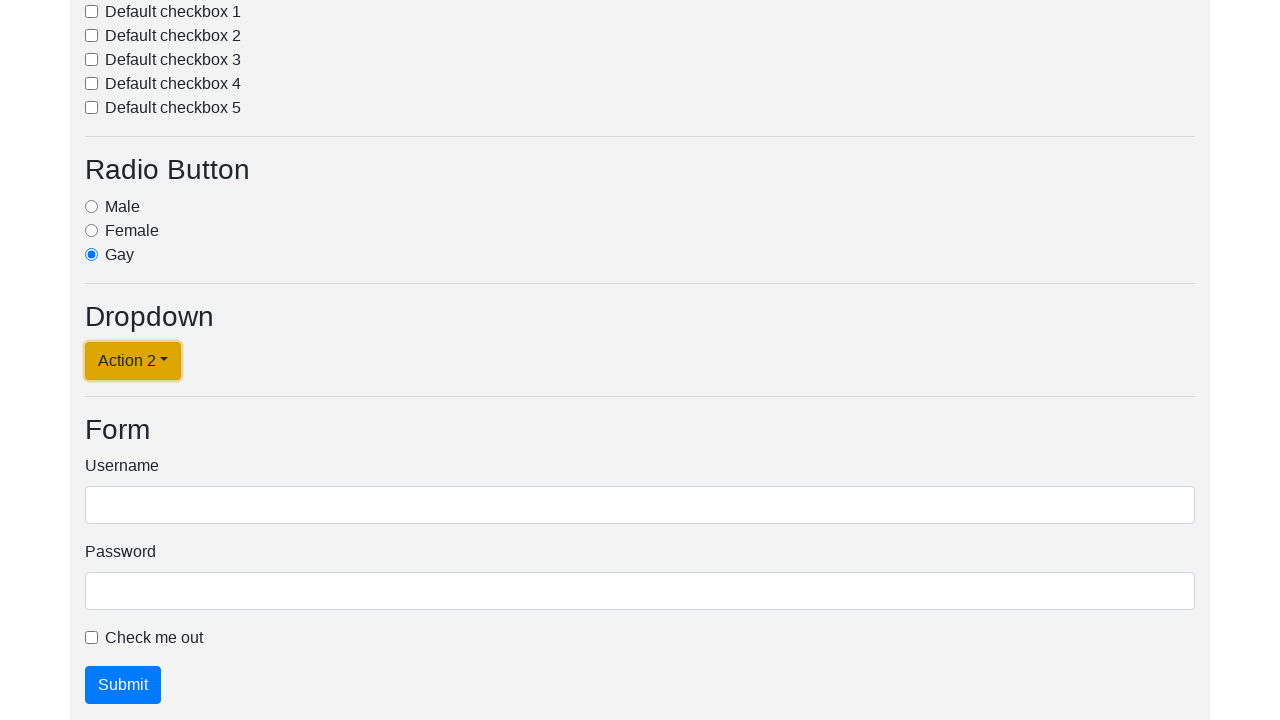

Waited 500ms after clicking item 2
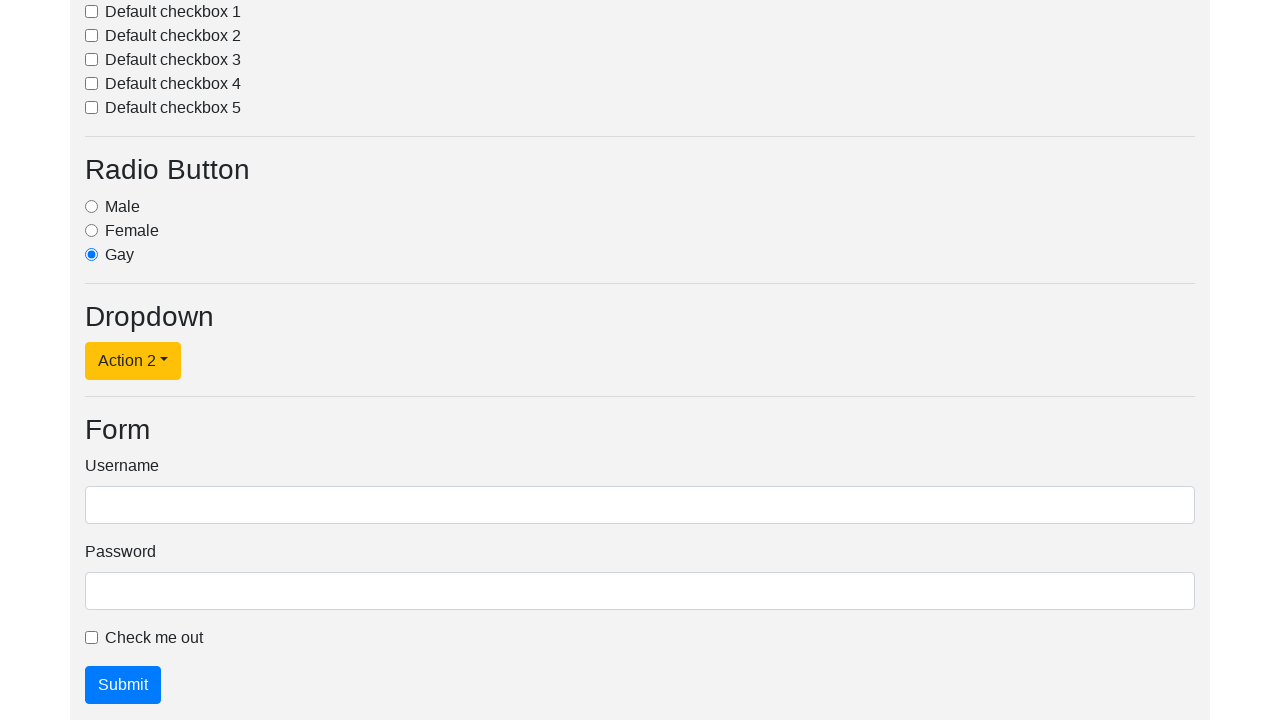

Re-opened dropdown menu for next iteration at (133, 361) on #dropdownMenuLink
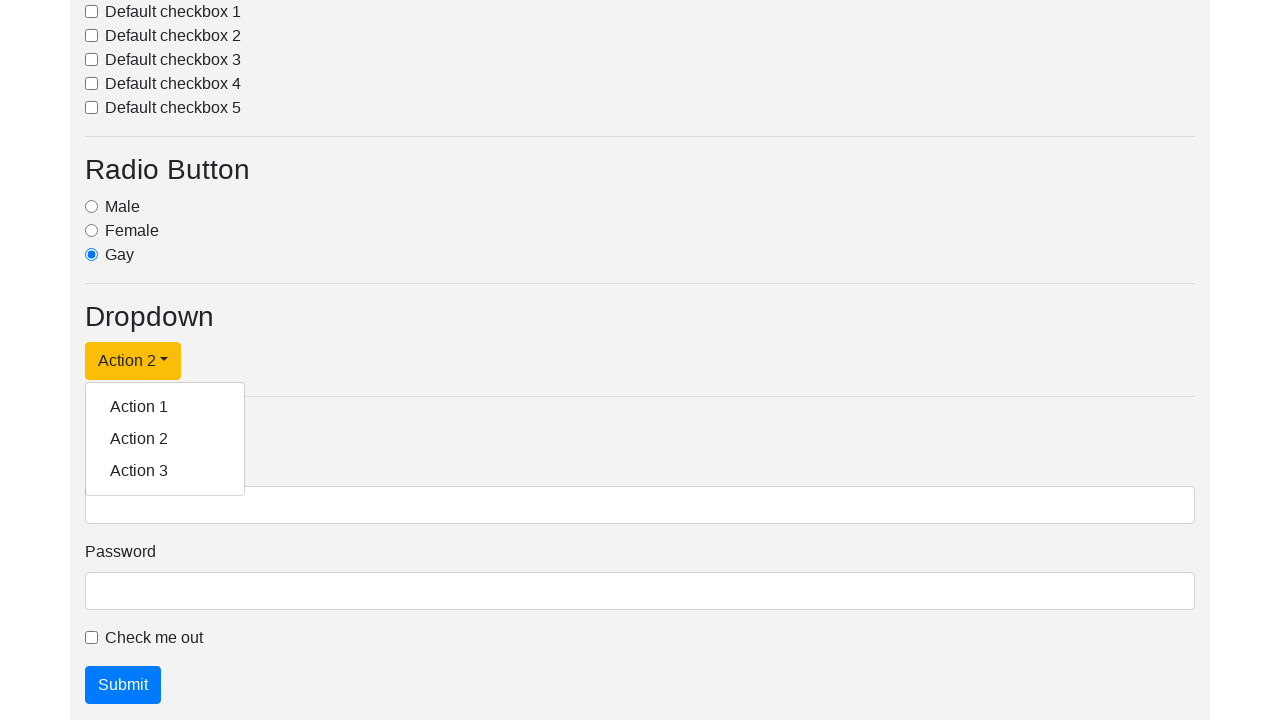

Waited 500ms for dropdown to stabilize
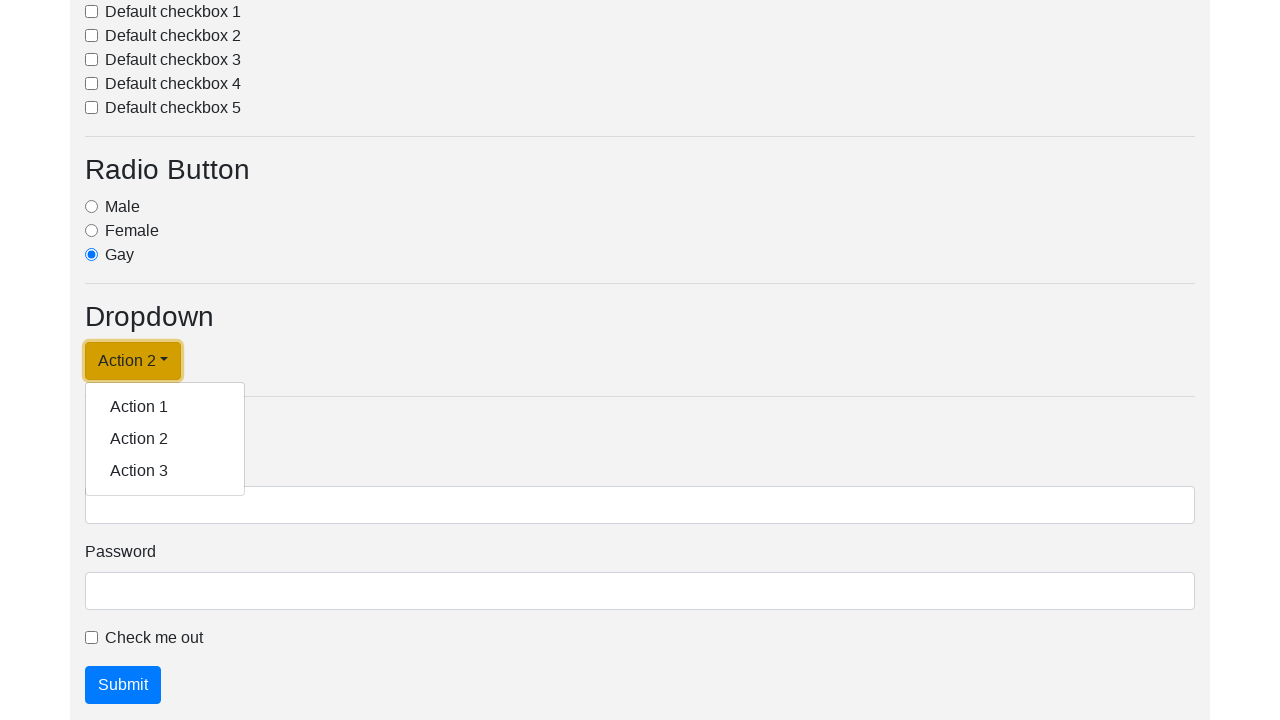

Clicked dropdown item 3 at (165, 471) on .dropdown-item >> nth=2
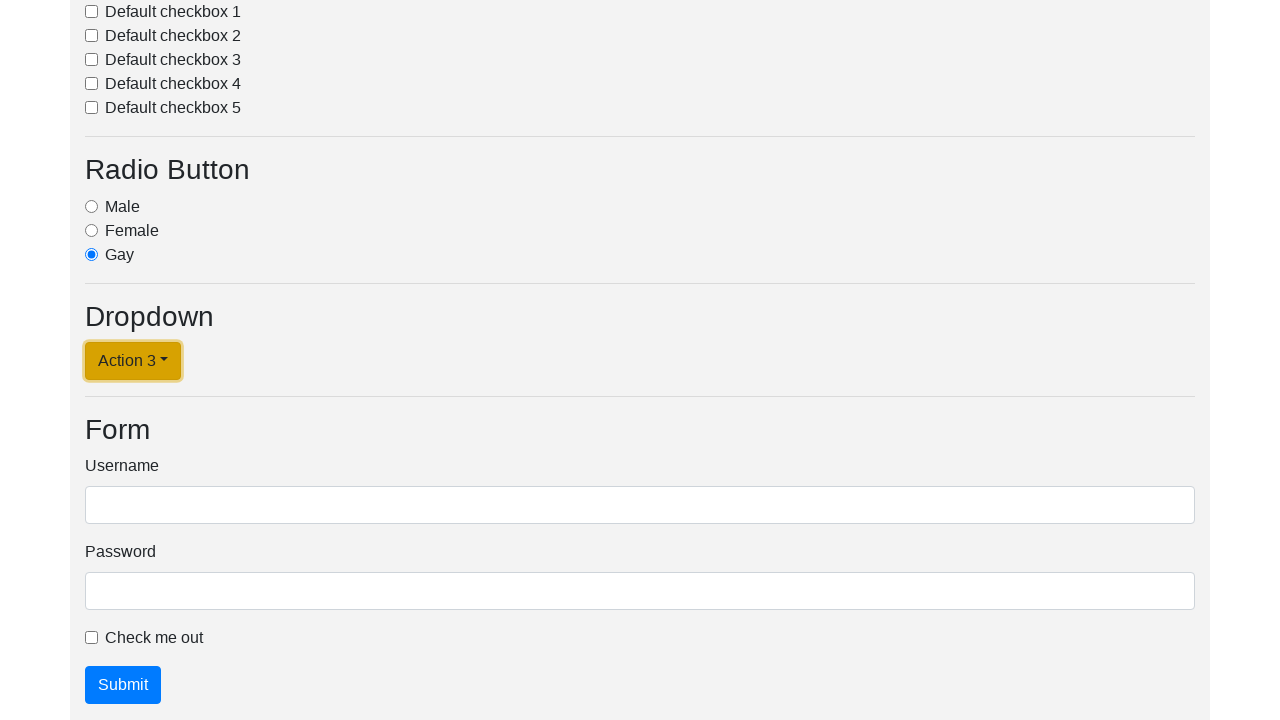

Waited 500ms after clicking item 3
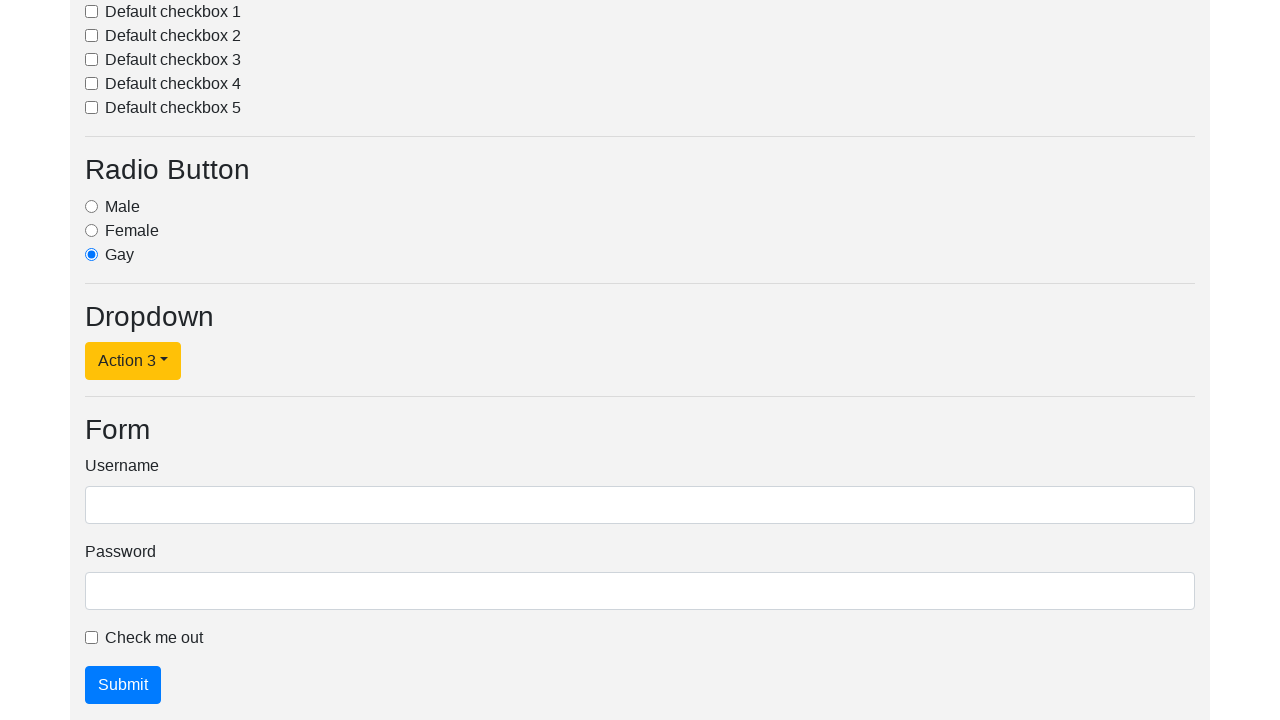

Re-opened dropdown menu for next iteration at (133, 361) on #dropdownMenuLink
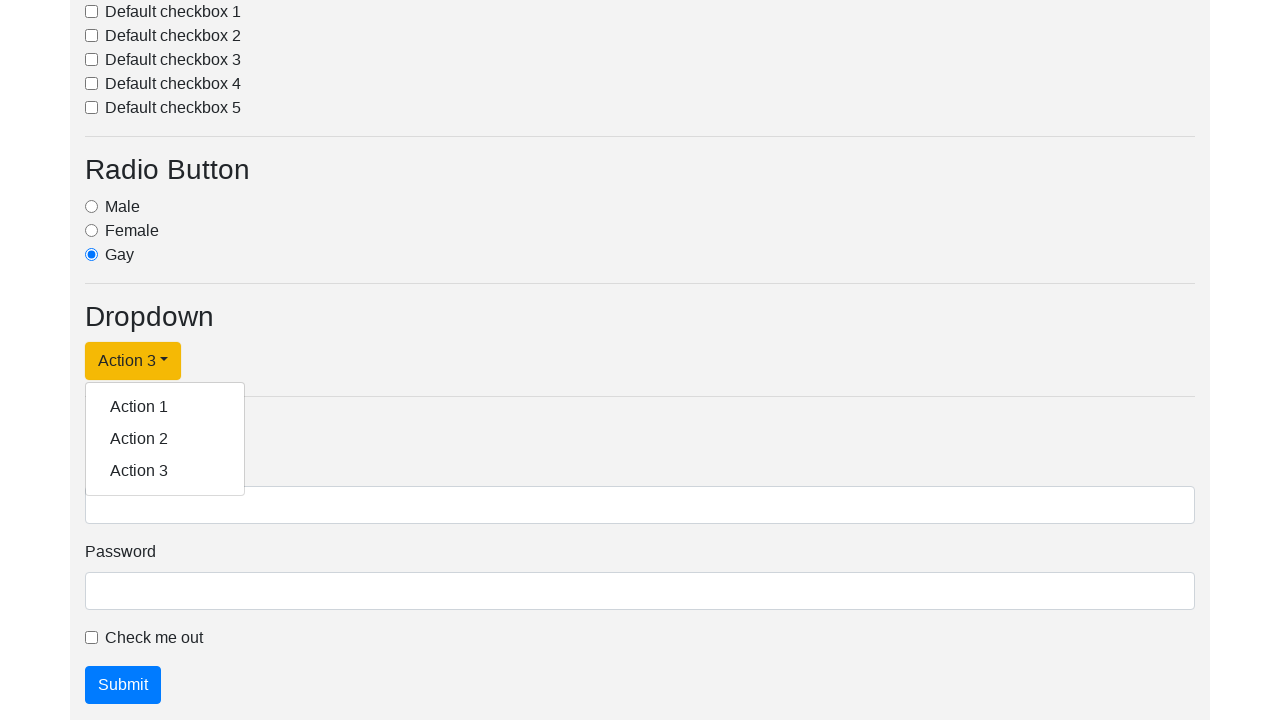

Waited 500ms for dropdown to stabilize
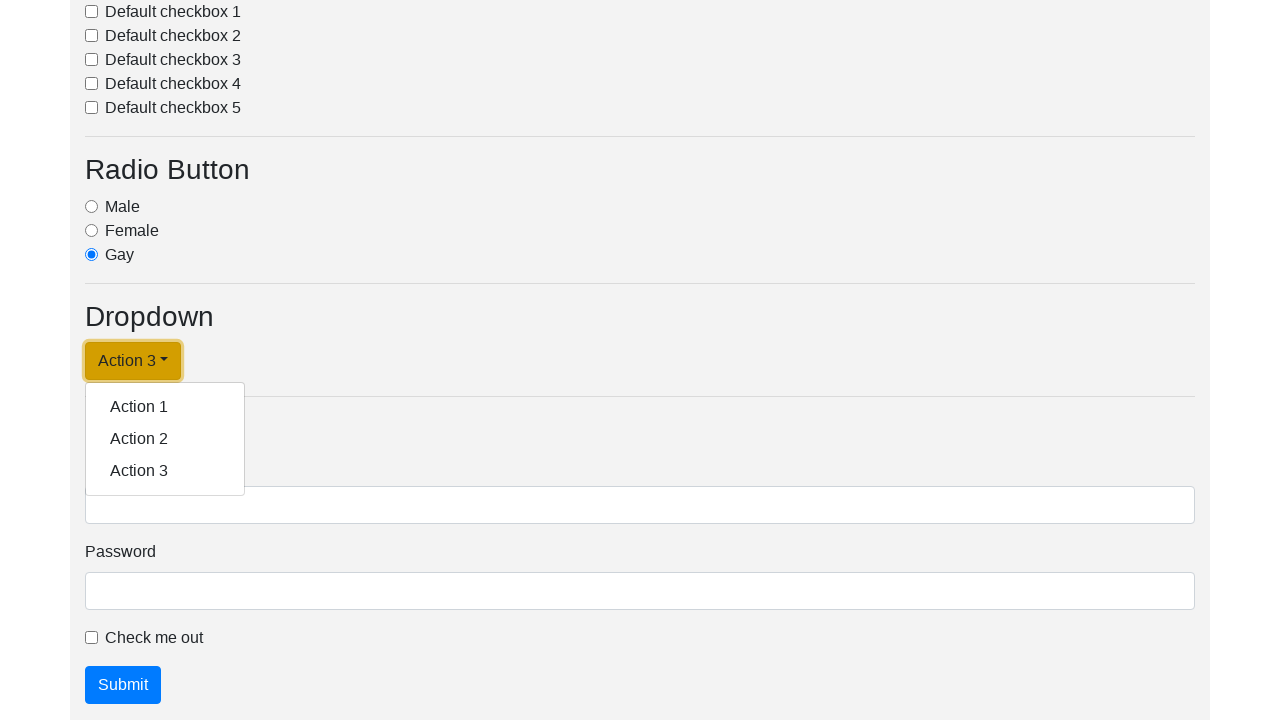

Retrieved text content from dropdown item 1: 'Action 1'
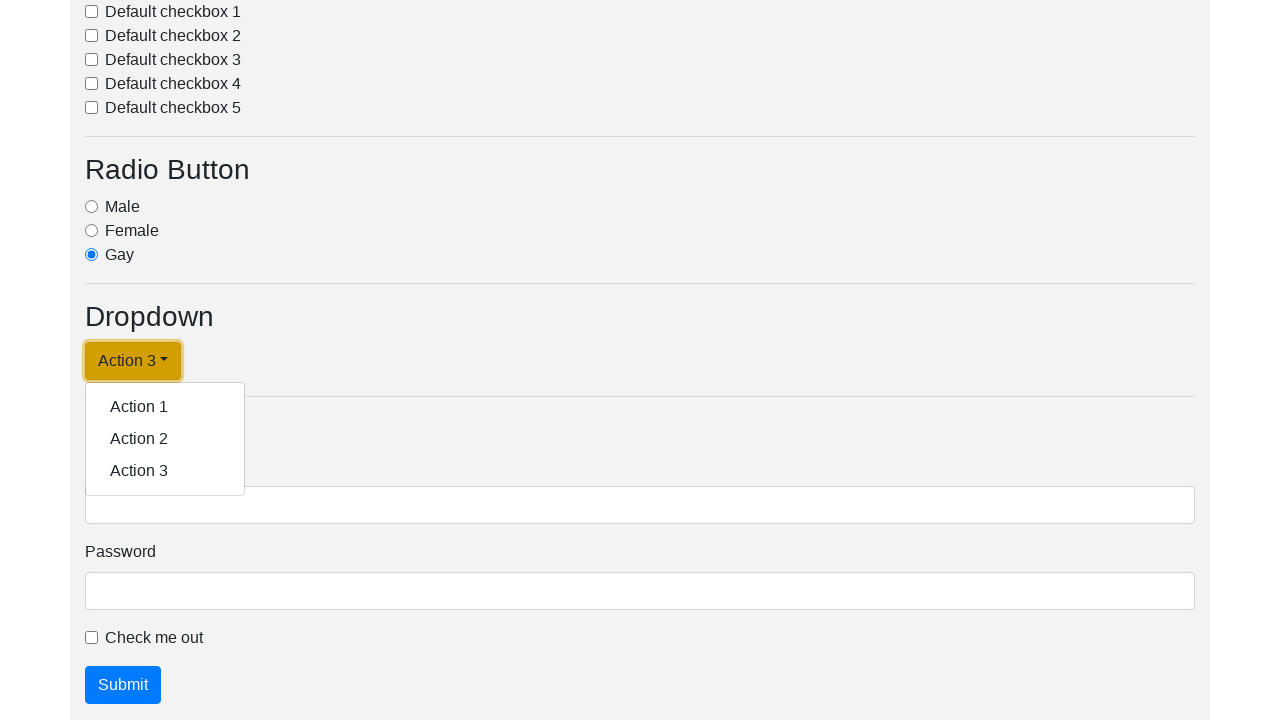

Verified dropdown item 1 matches expected value 'Action 1'
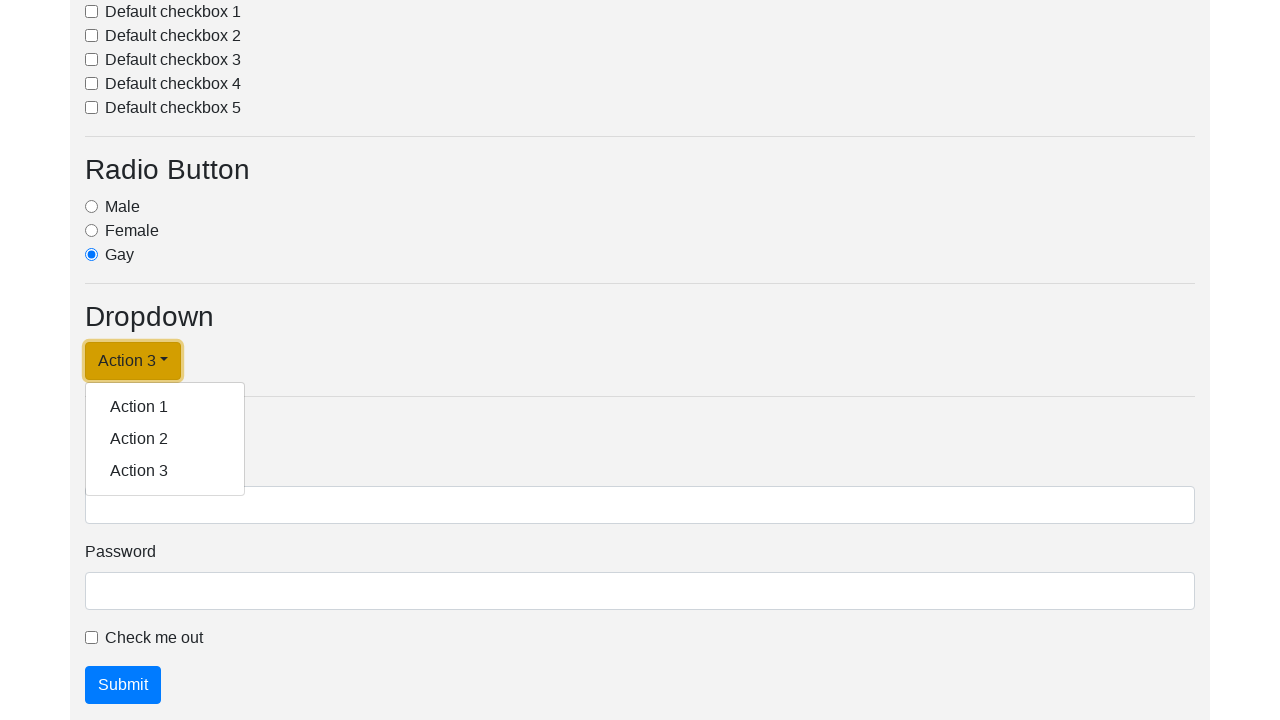

Retrieved text content from dropdown item 2: 'Action 2'
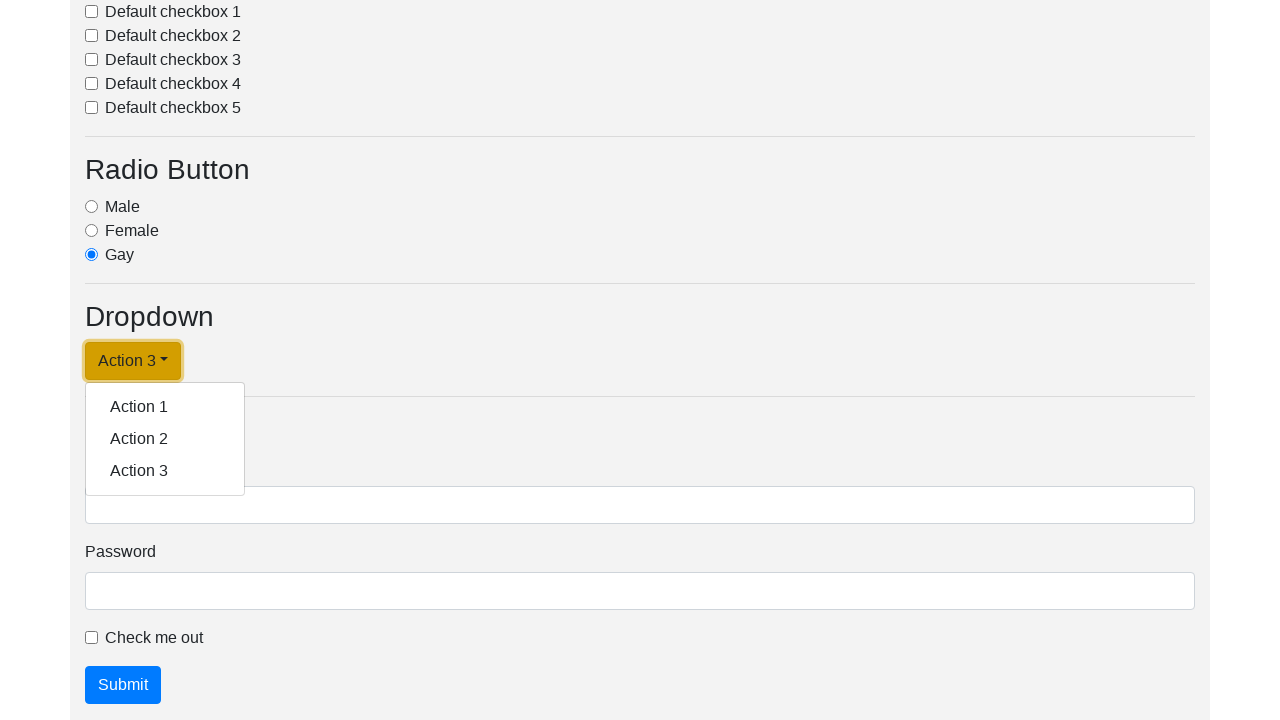

Verified dropdown item 2 matches expected value 'Action 2'
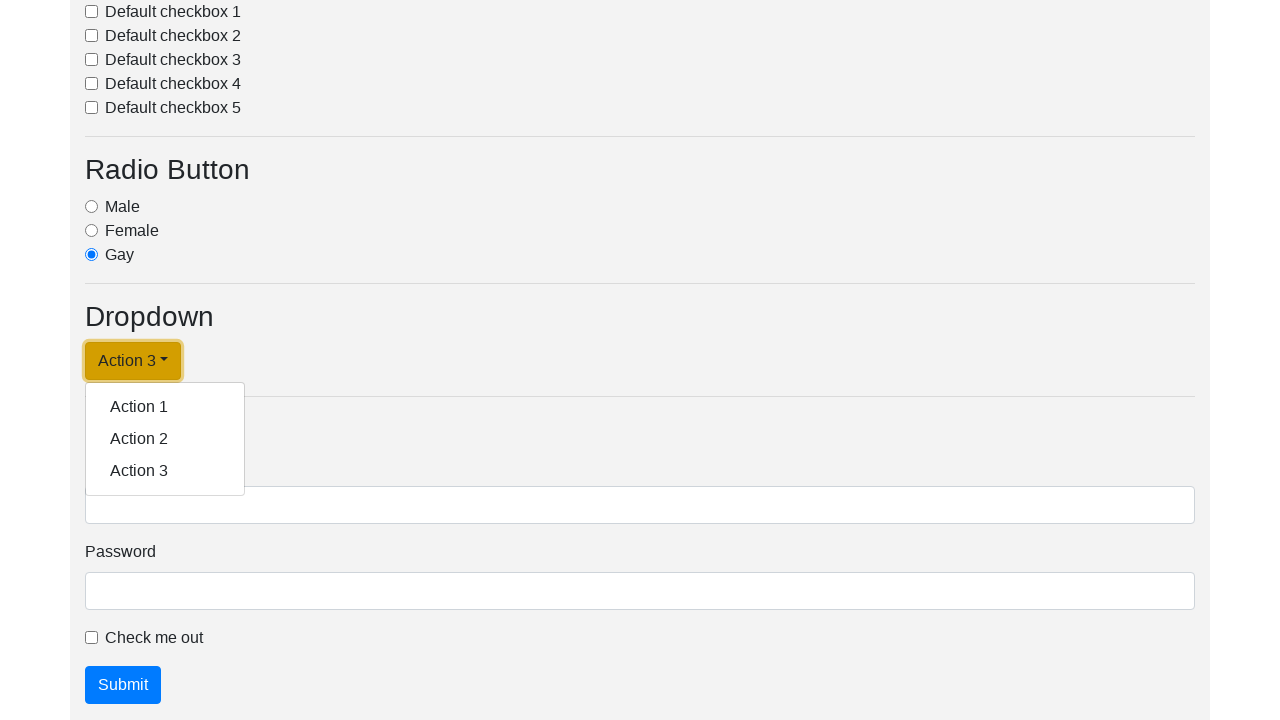

Retrieved text content from dropdown item 3: 'Action 3'
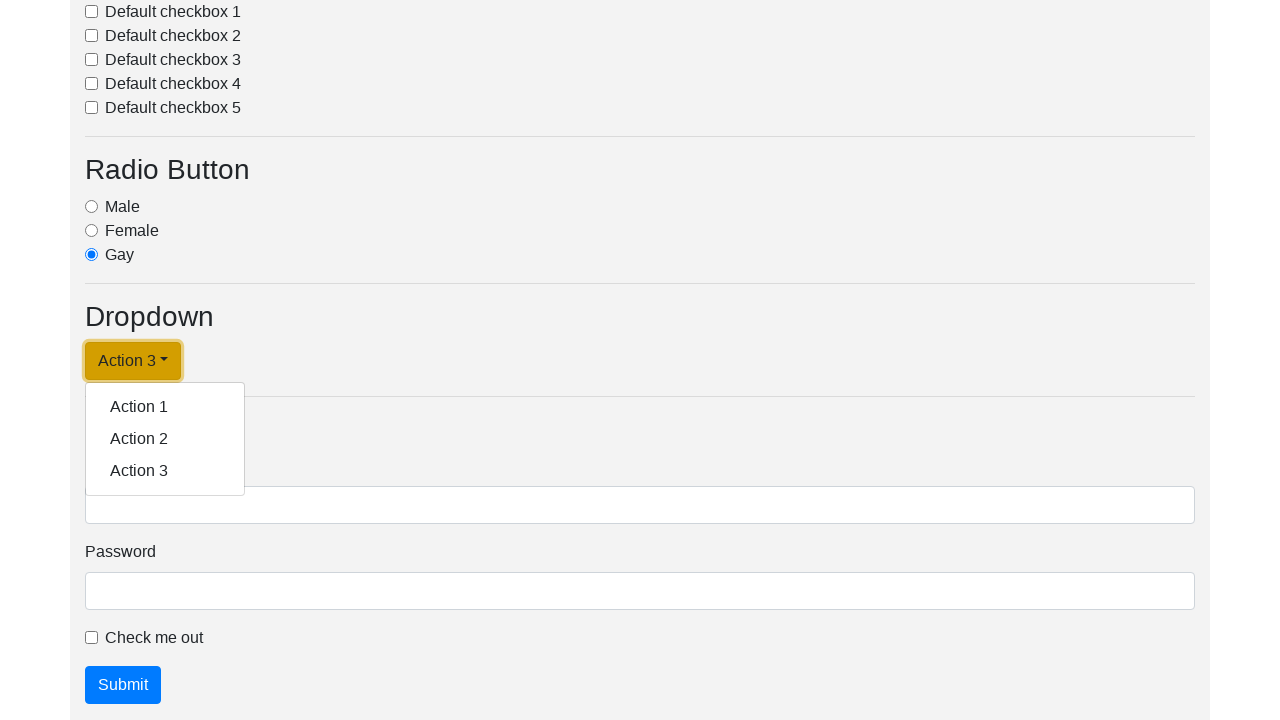

Verified dropdown item 3 matches expected value 'Action 3'
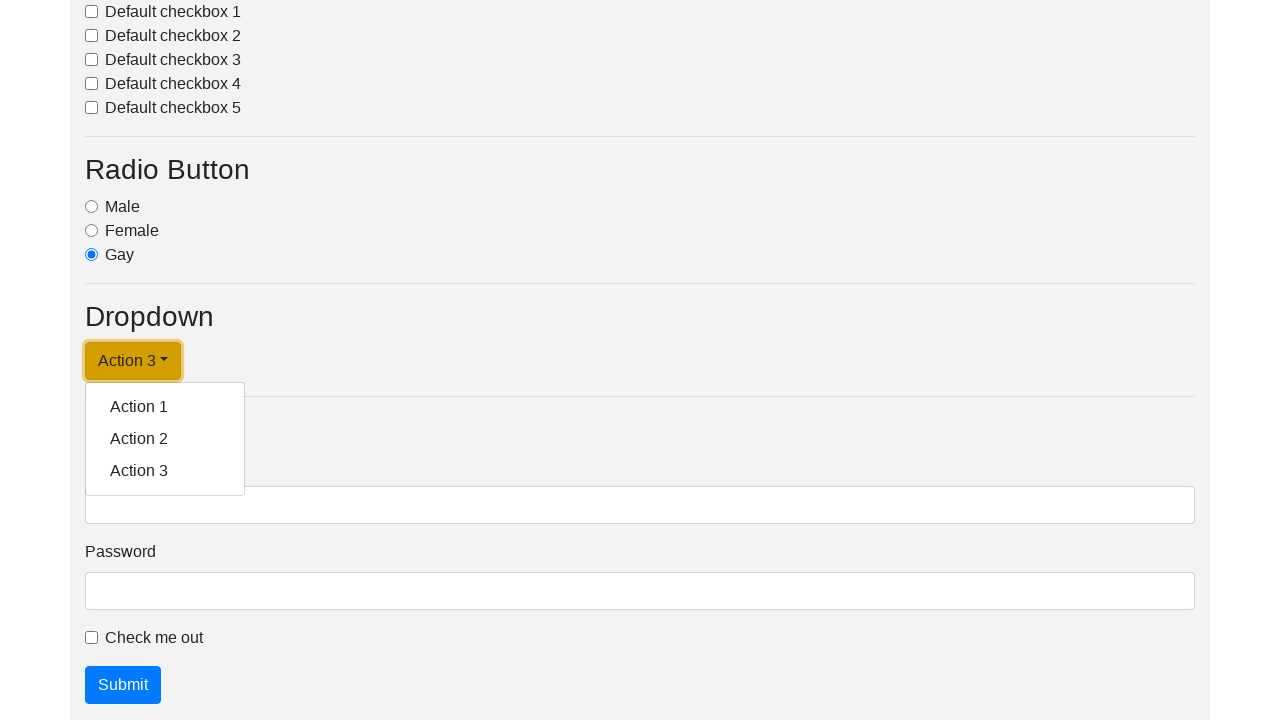

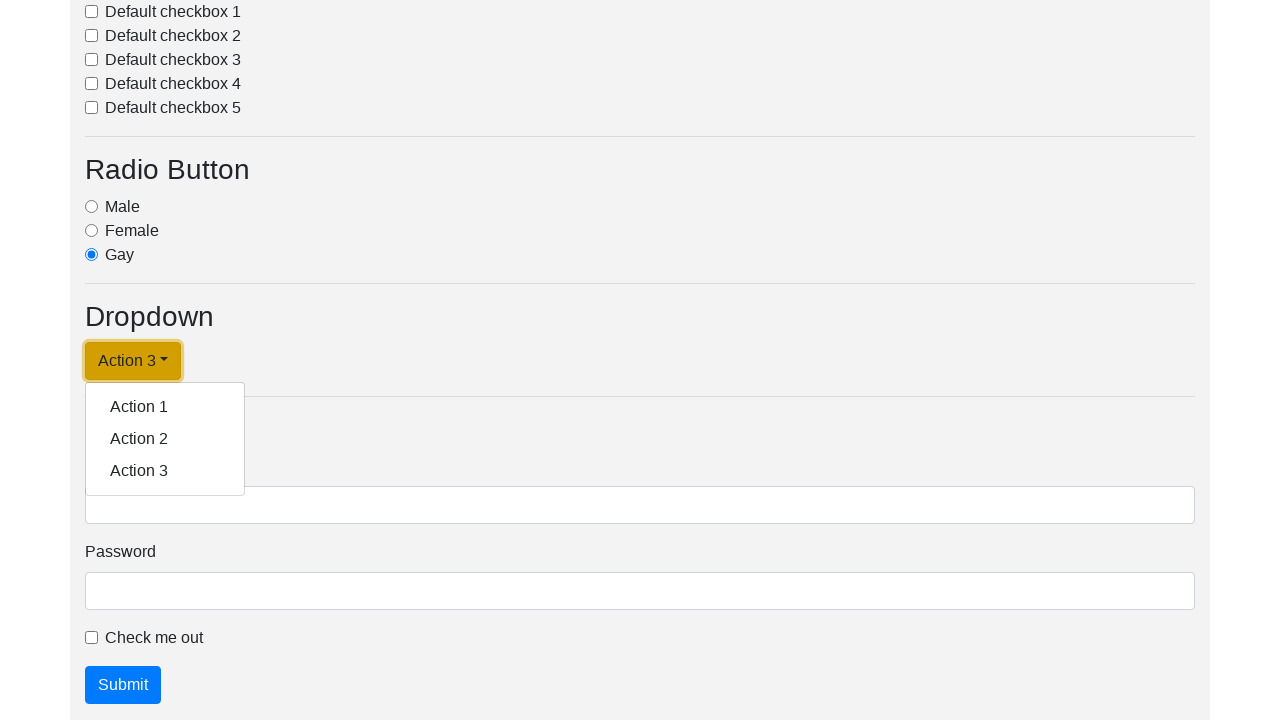